Tests delayed alert functionality by clicking a button that triggers a delayed alert and then accepting it

Starting URL: https://qavbox.github.io/demo/alerts/

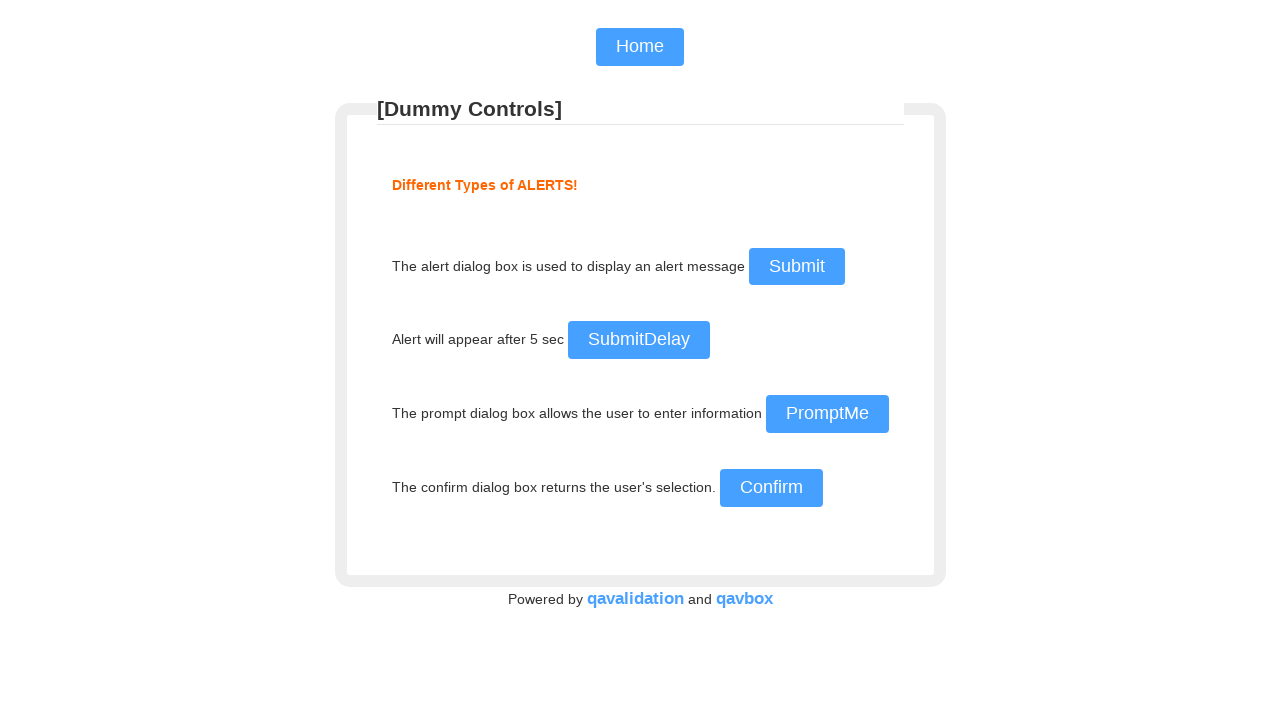

Clicked the delayed alert button at (638, 340) on #delayalert
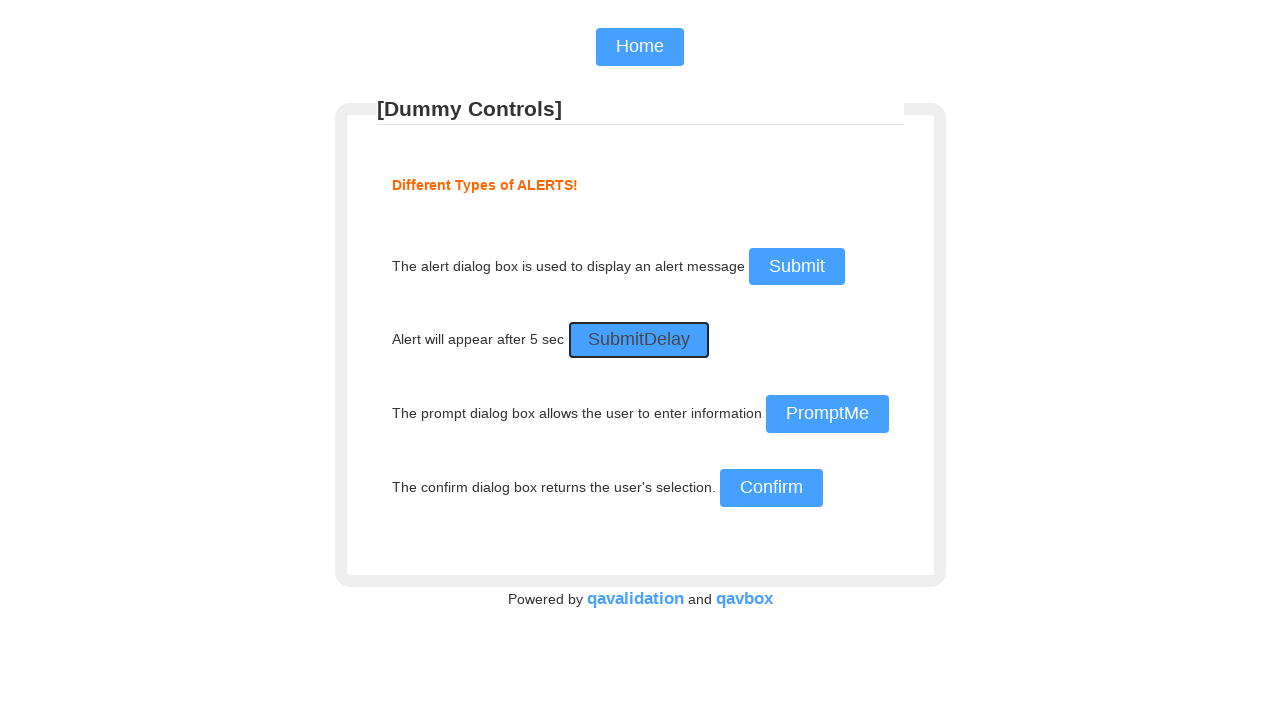

Set up dialog handler to accept alerts
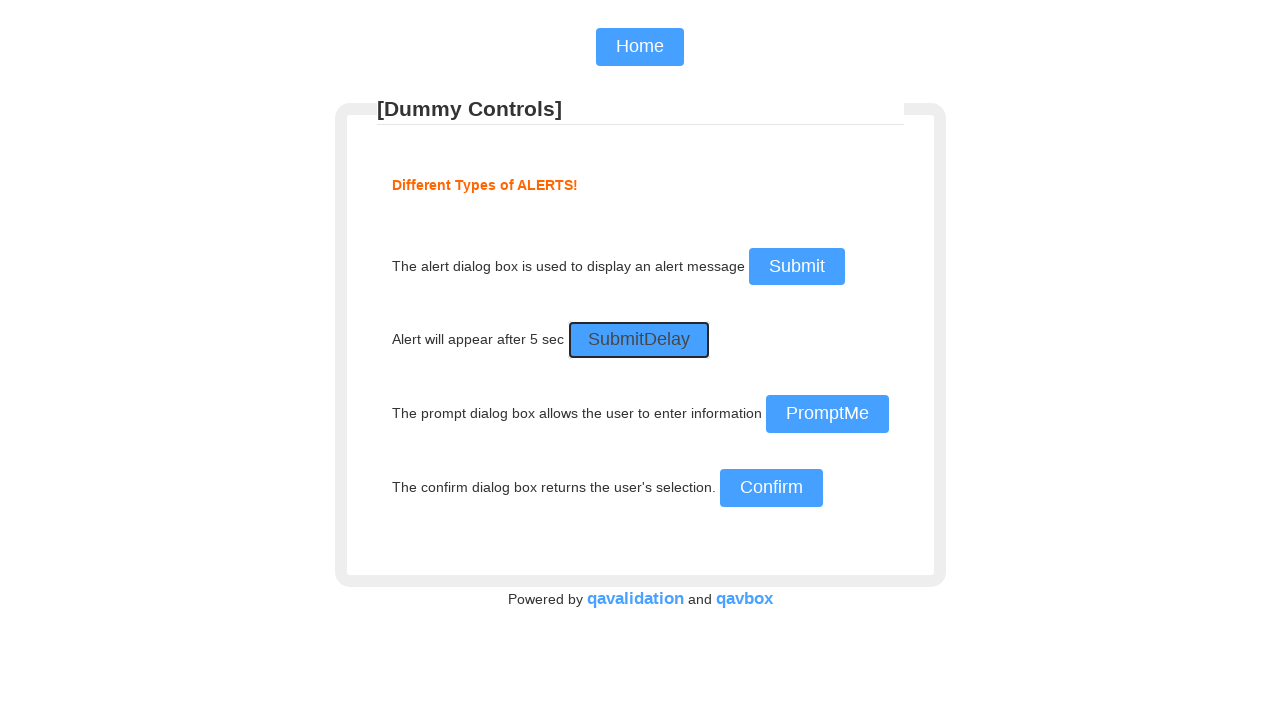

Delayed alert appeared and was accepted
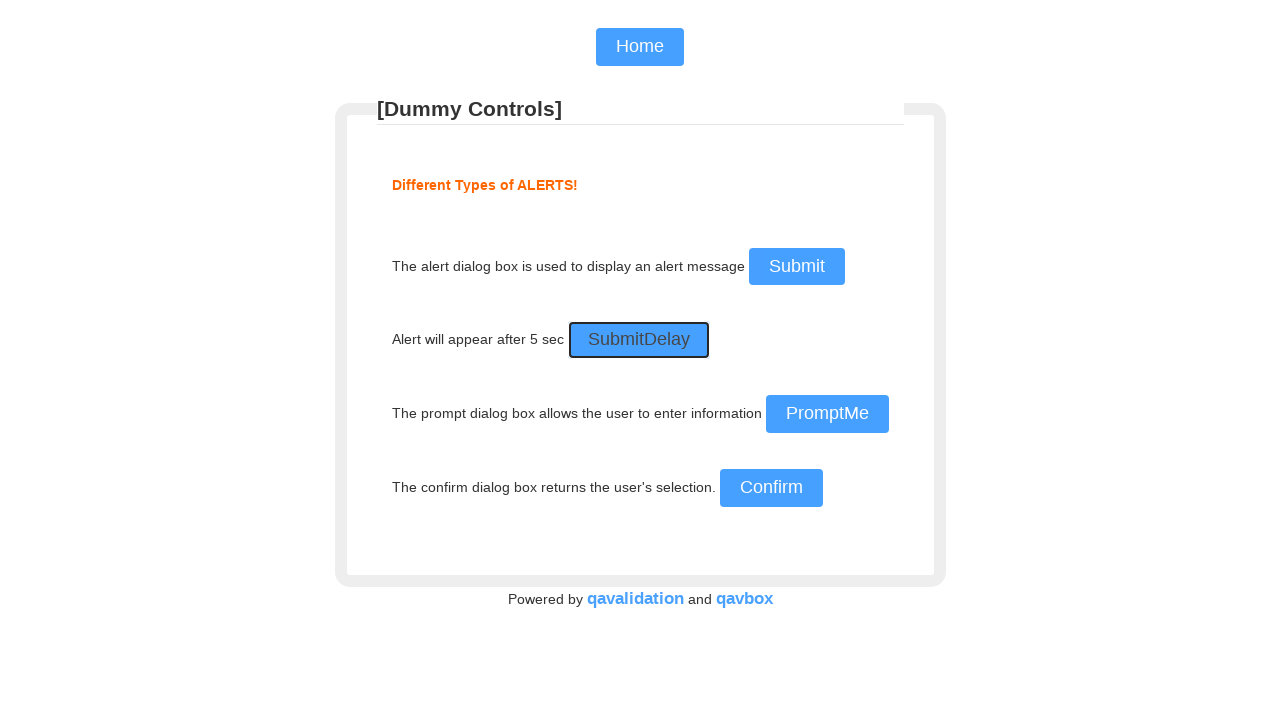

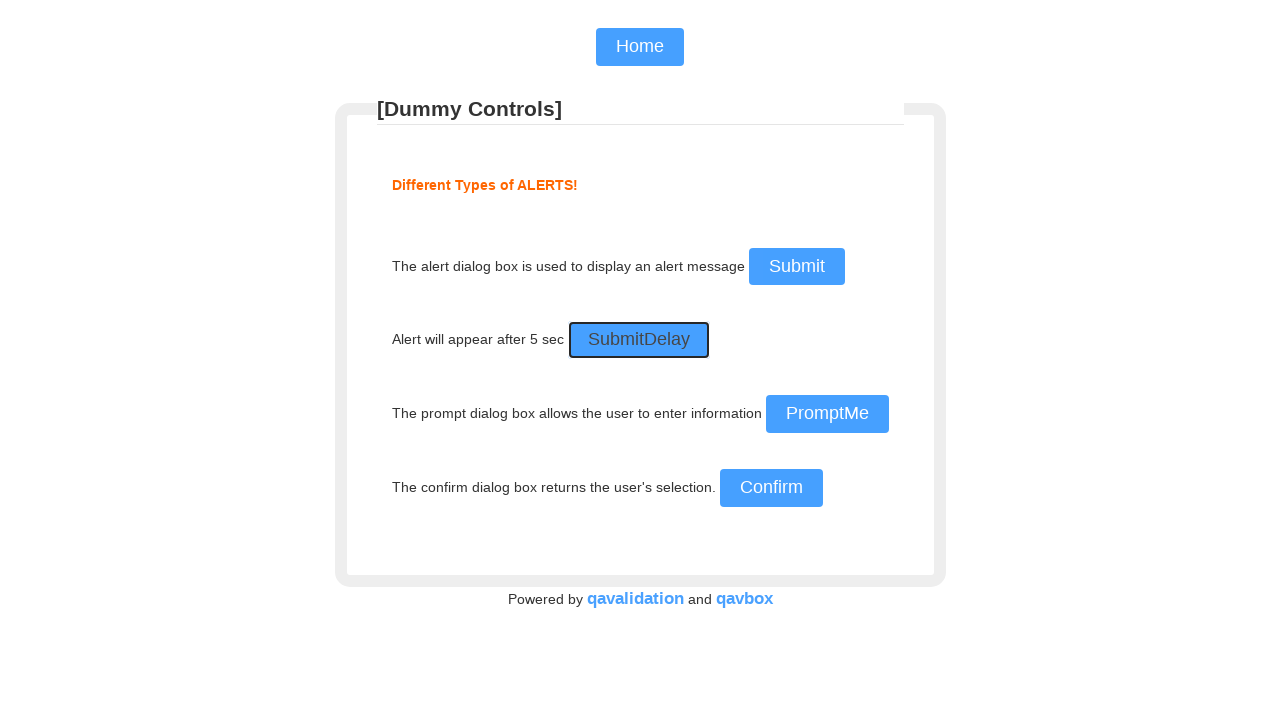